Tests radio button and checkbox interactions on a practice automation page, including selecting radio buttons, clicking all checkboxes, and verifying element states

Starting URL: https://rahulshettyacademy.com/AutomationPractice/

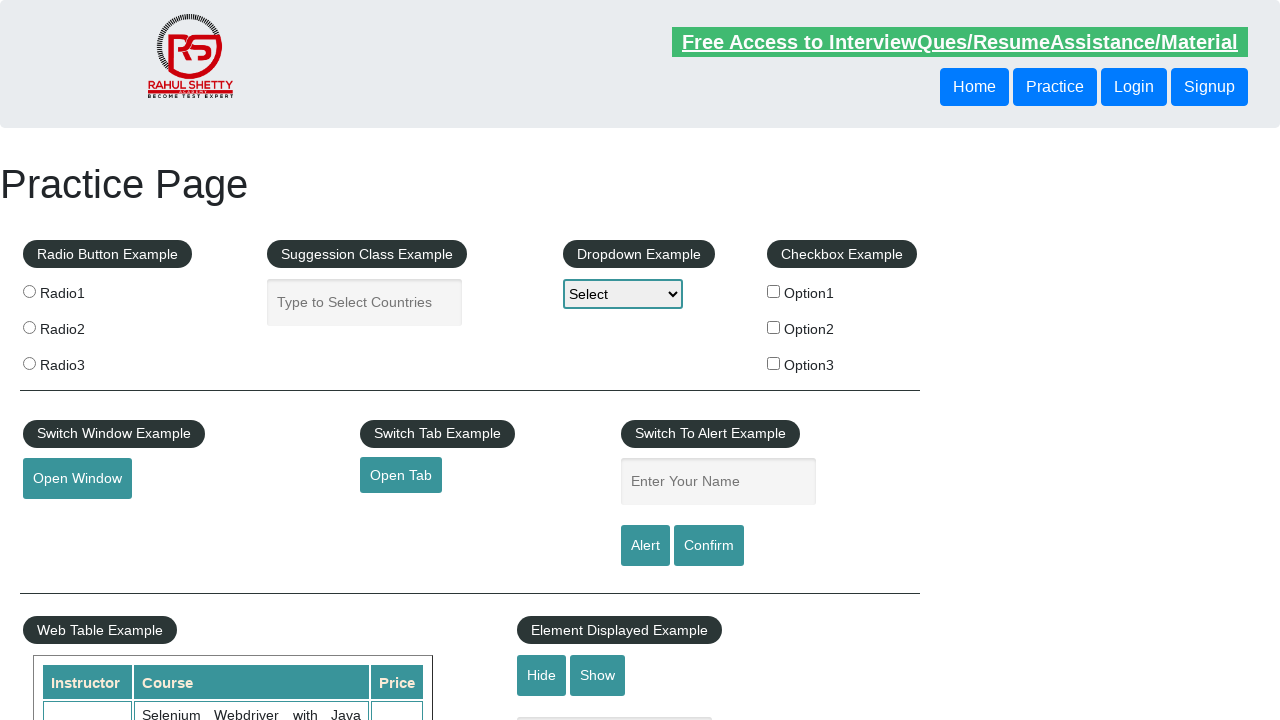

Retrieved page title for verification
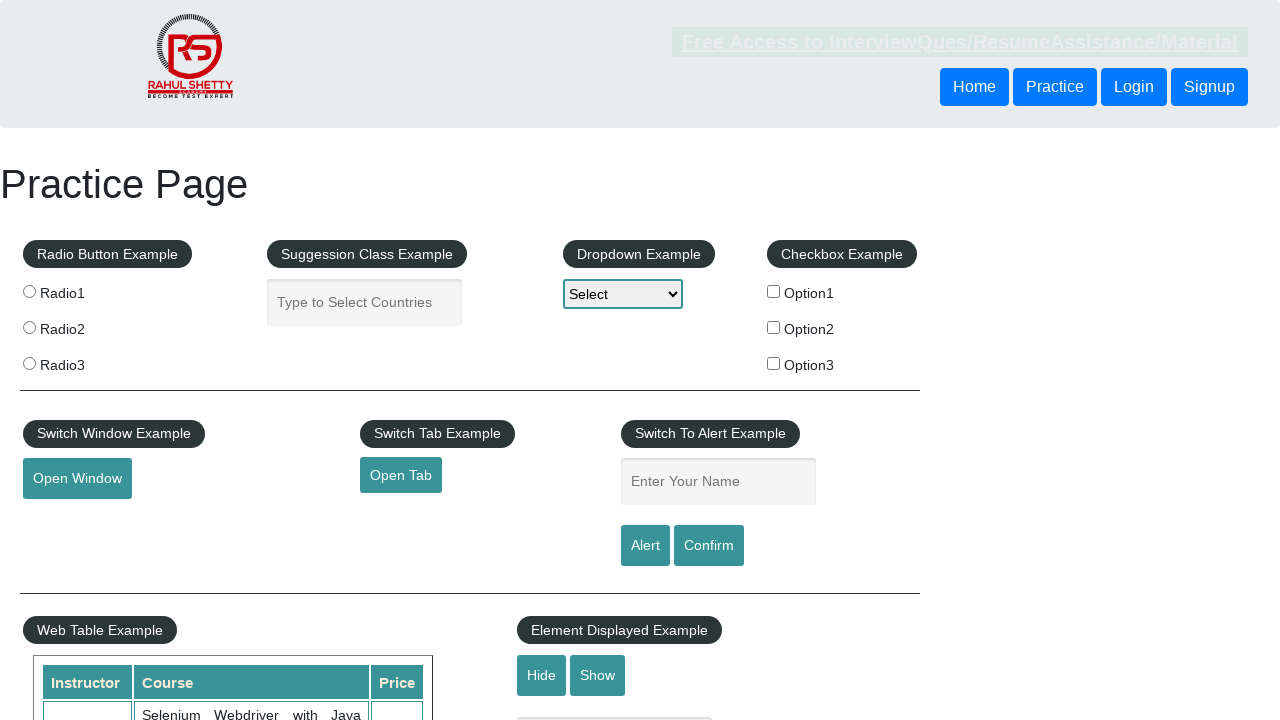

Located radio2 element
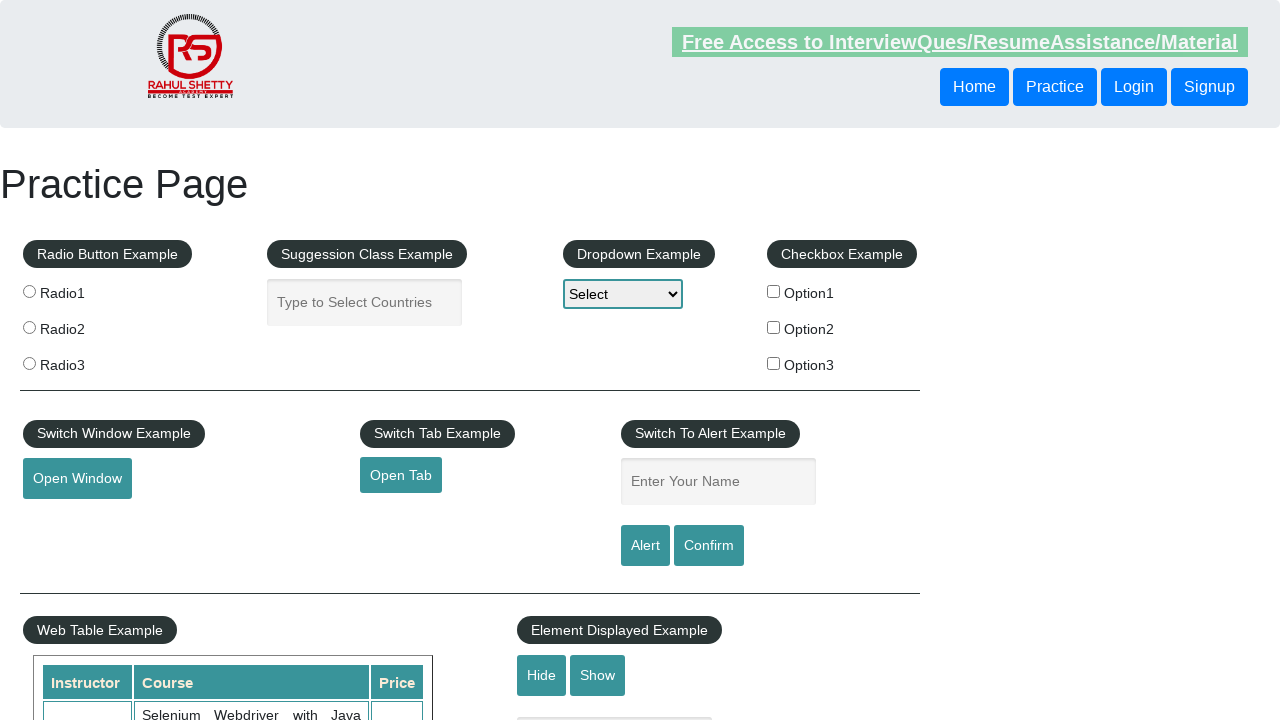

Checked if radio2 is visible
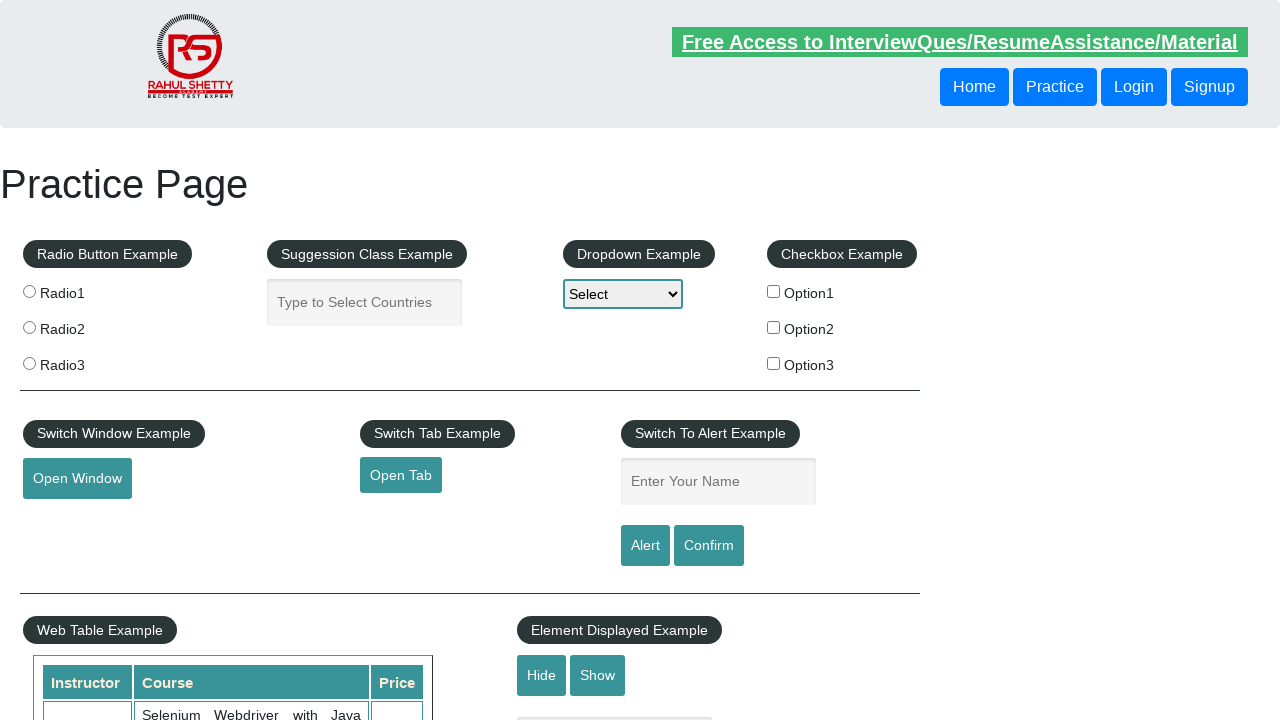

Checked if radio2 is enabled
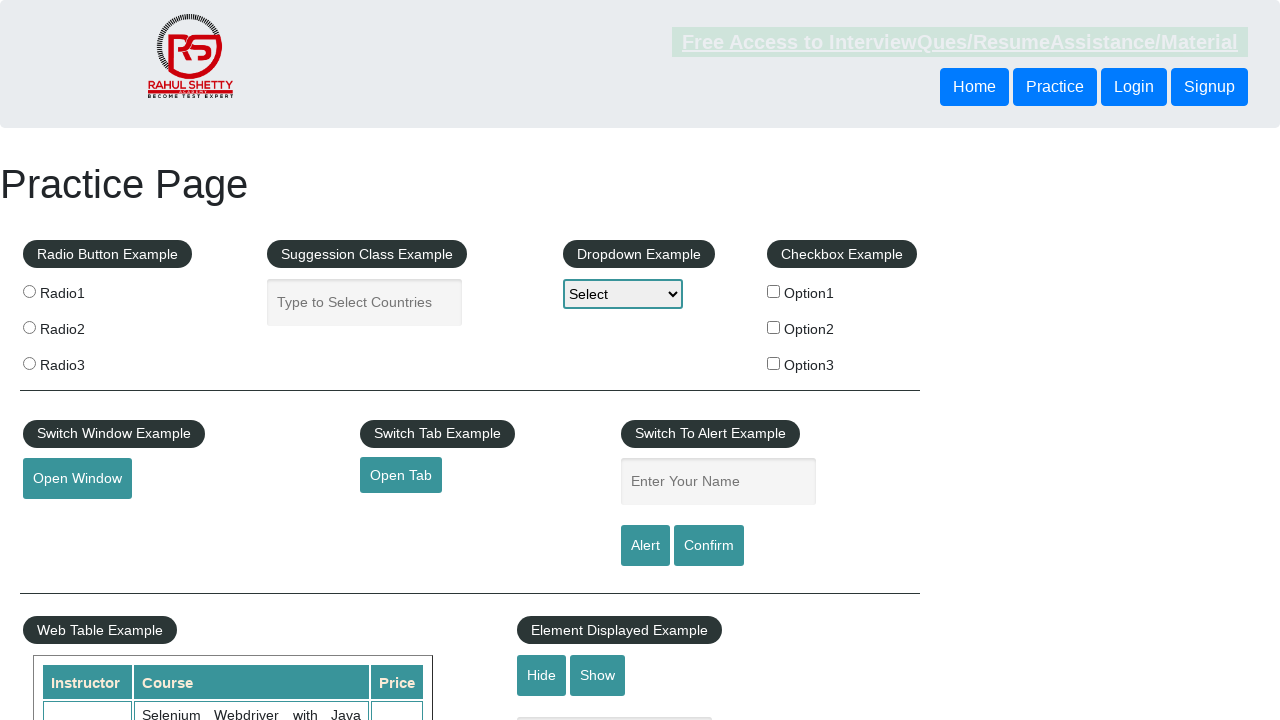

Checked if radio2 is selected before click
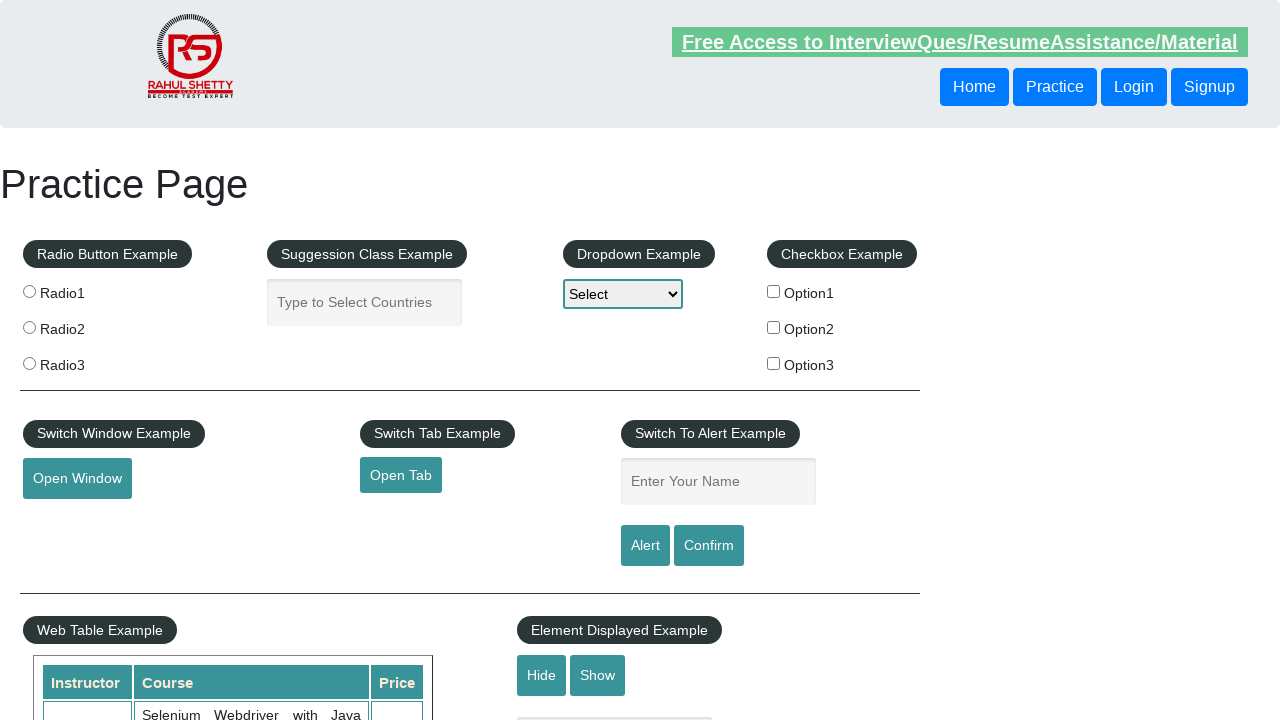

Clicked on radio2 element at (29, 327) on xpath=//input[@value='radio2']
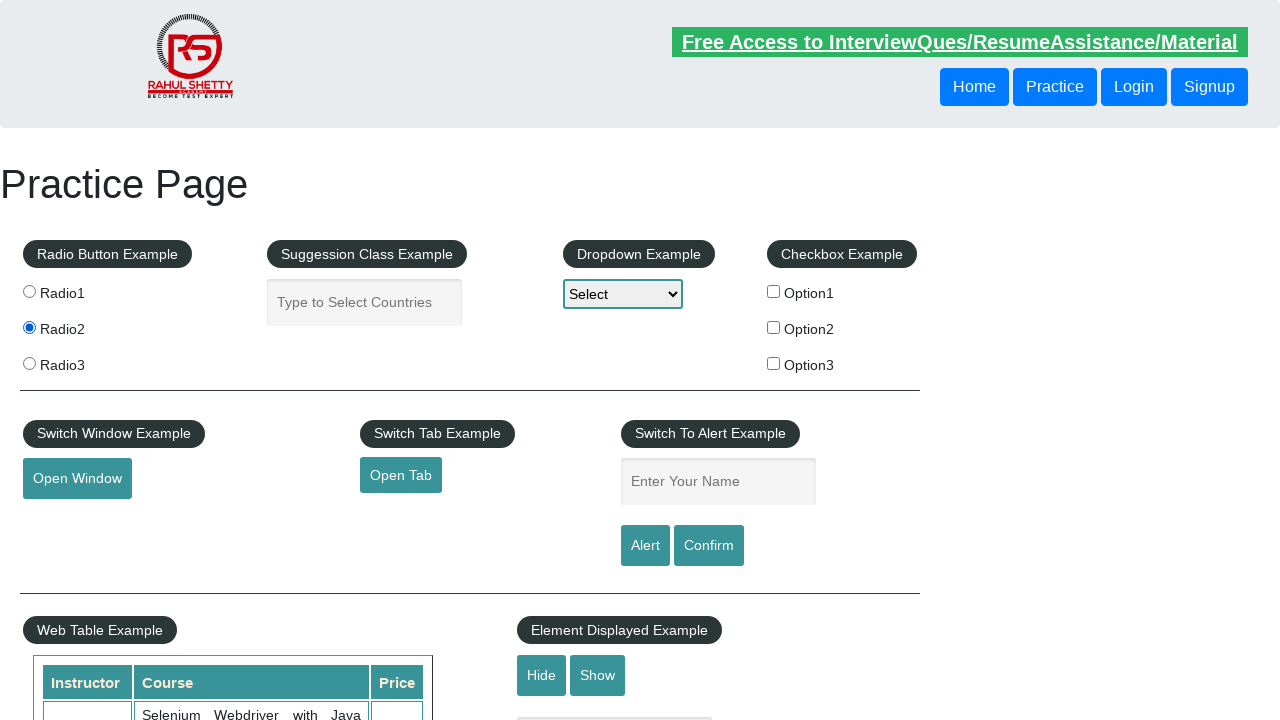

Verified radio2 is selected after click
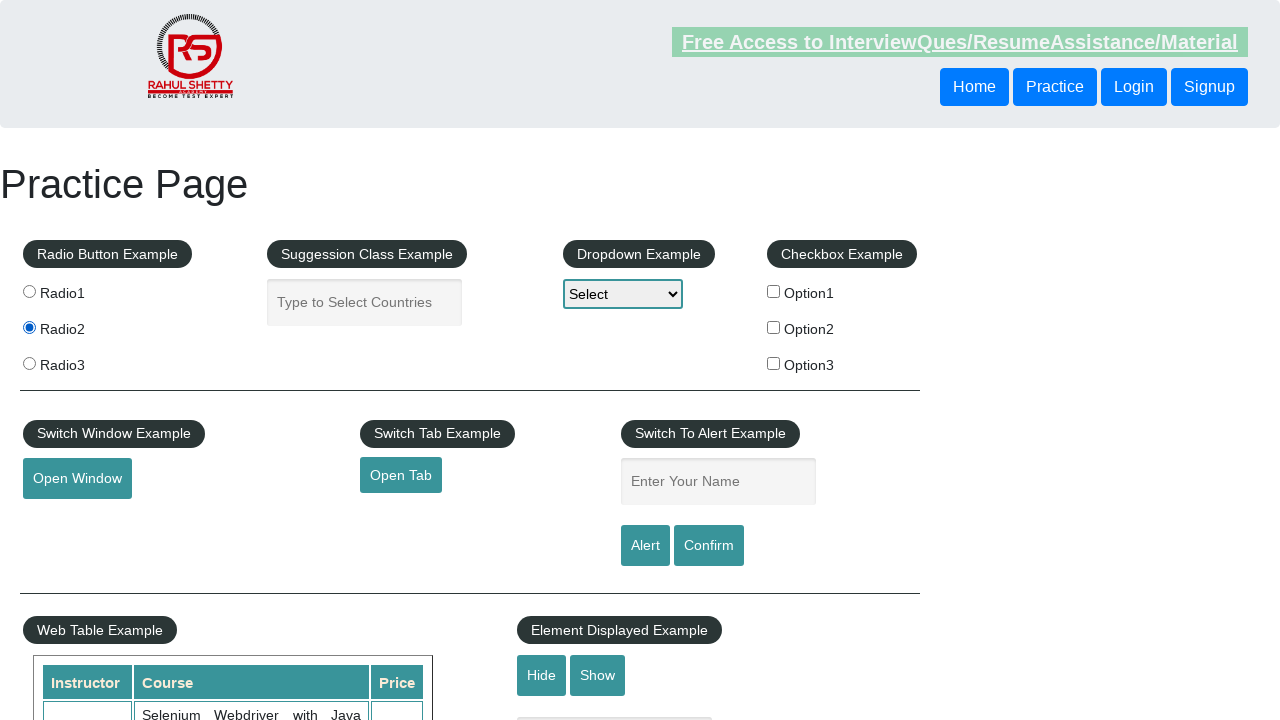

Located all checkbox elements
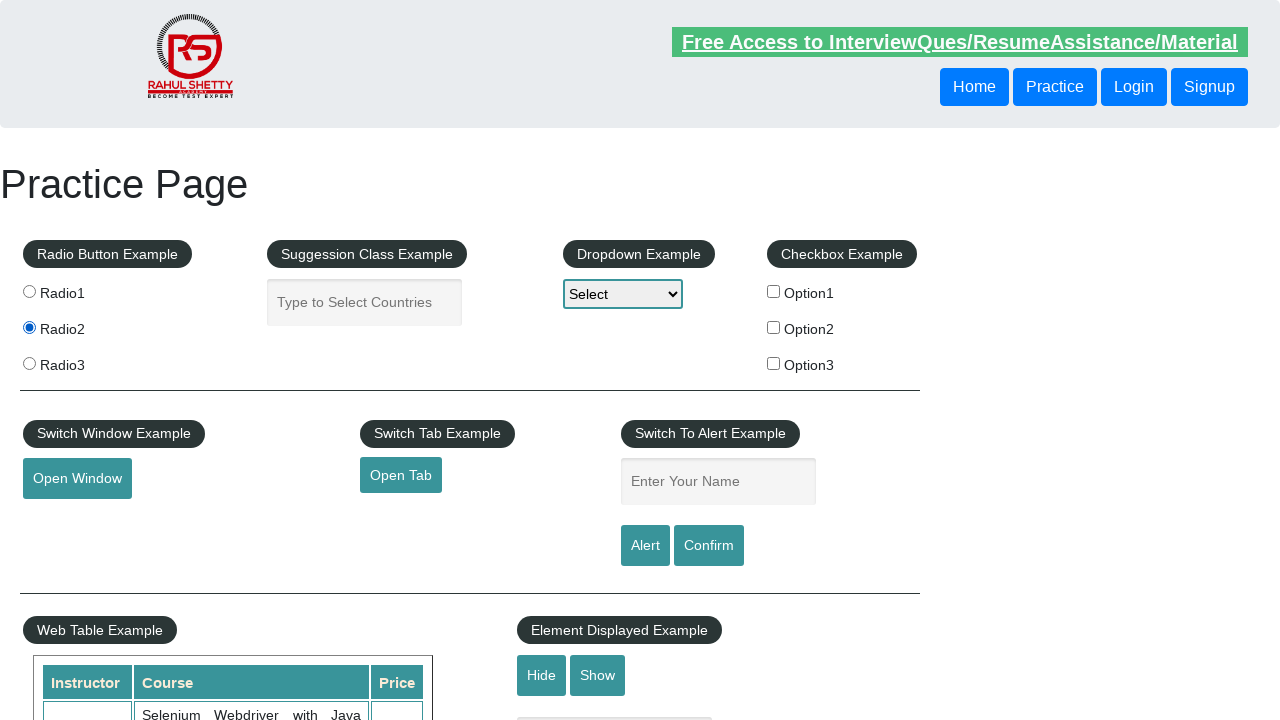

Found 3 checkboxes
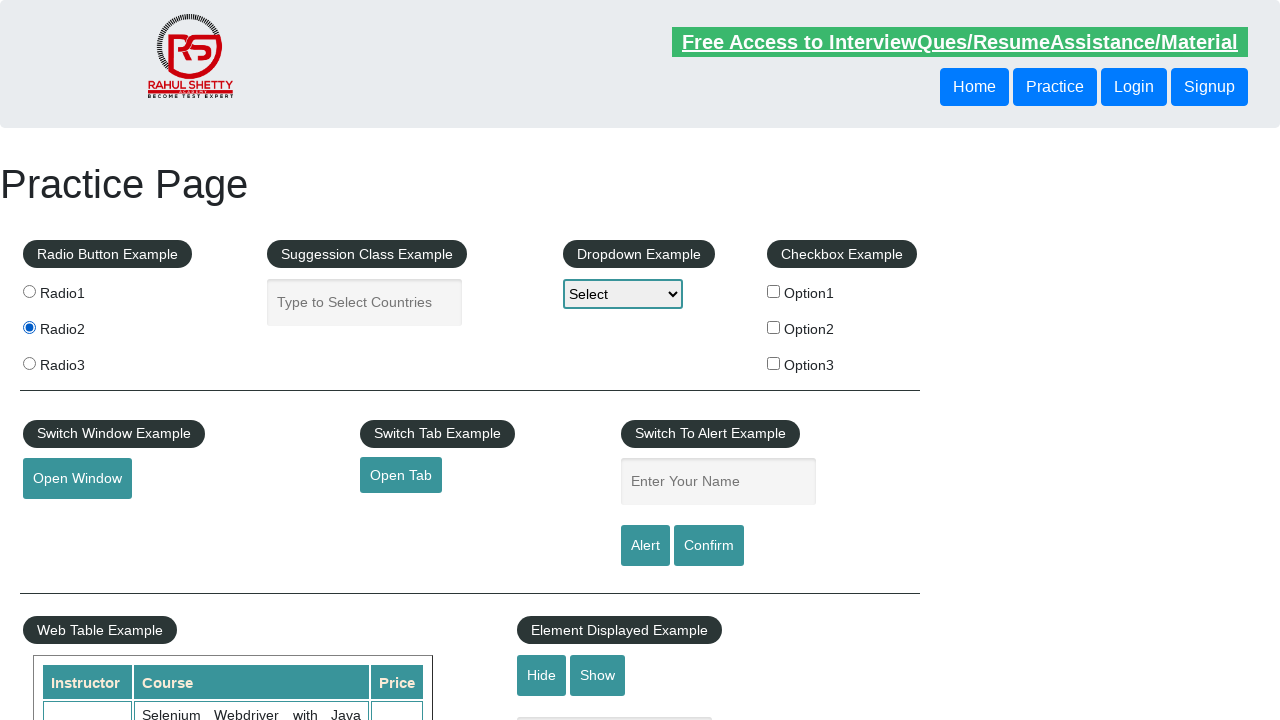

Clicked checkbox at index 0 at (774, 291) on xpath=//*[text()='Checkbox Example']/following-sibling::label/input[@type='check
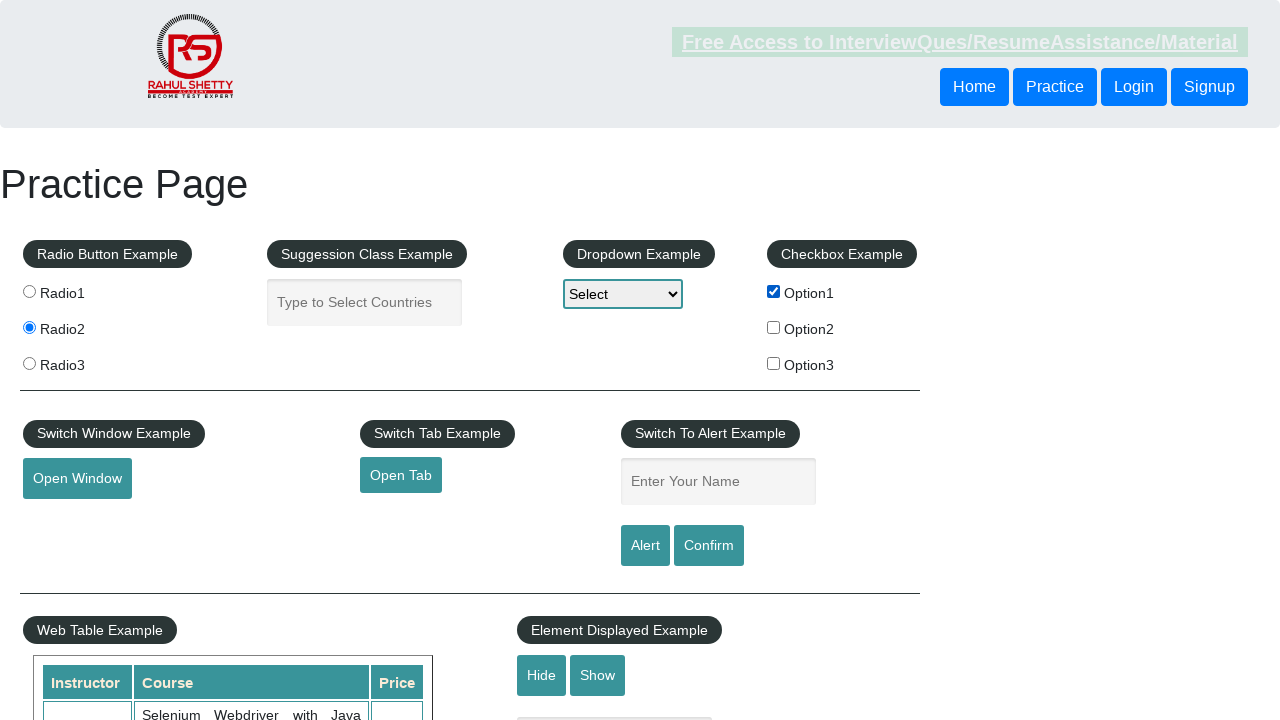

Retrieved checkbox value: option1
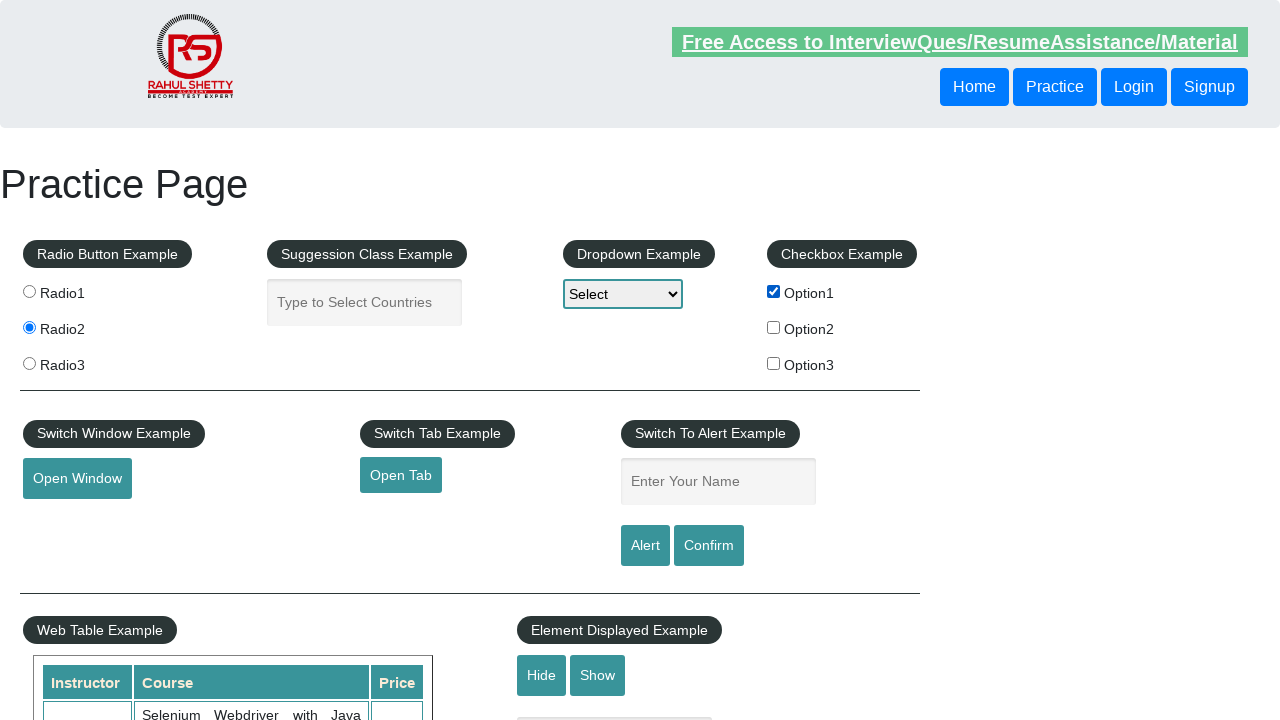

Clicked checkbox at index 1 at (774, 327) on xpath=//*[text()='Checkbox Example']/following-sibling::label/input[@type='check
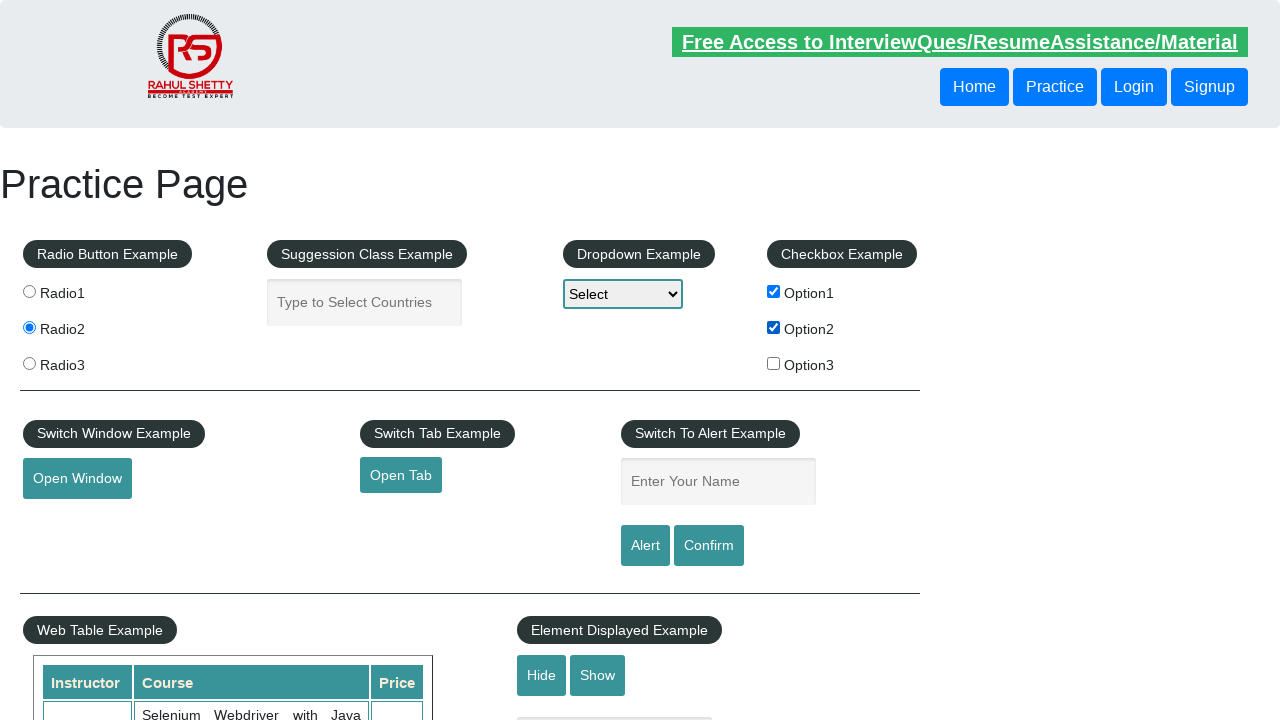

Retrieved checkbox value: option2
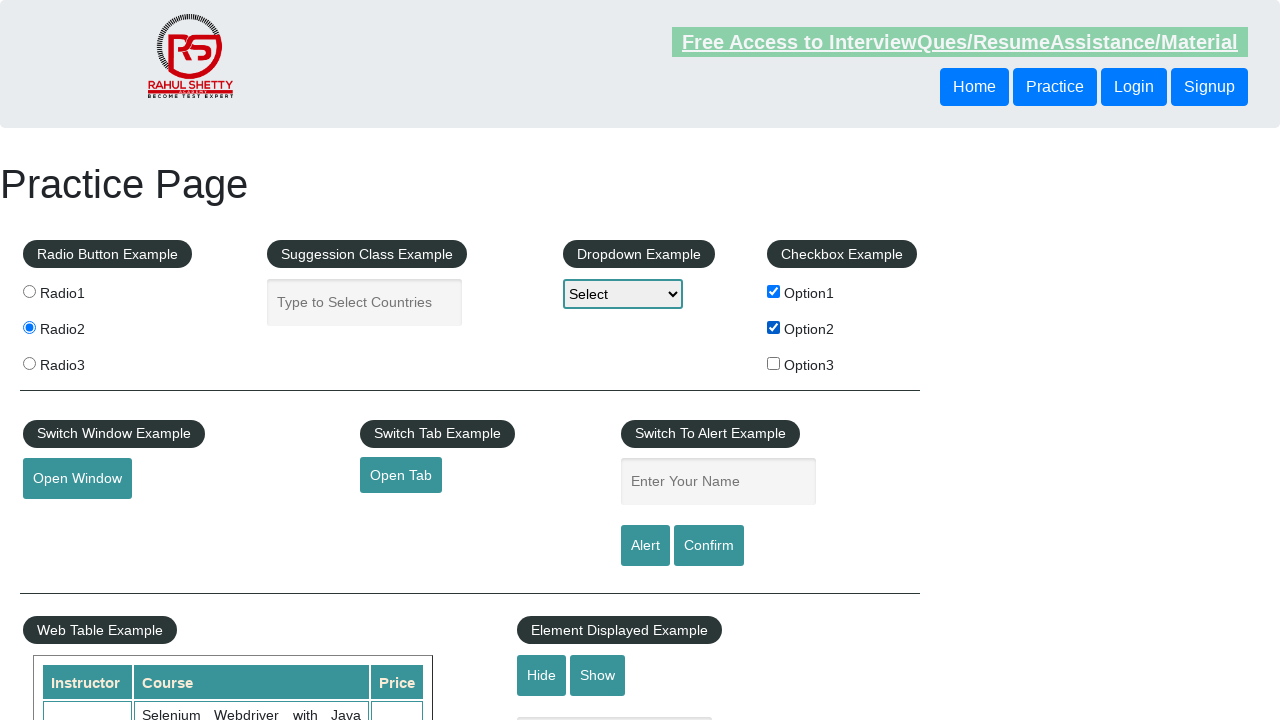

Clicked checkbox at index 2 at (774, 363) on xpath=//*[text()='Checkbox Example']/following-sibling::label/input[@type='check
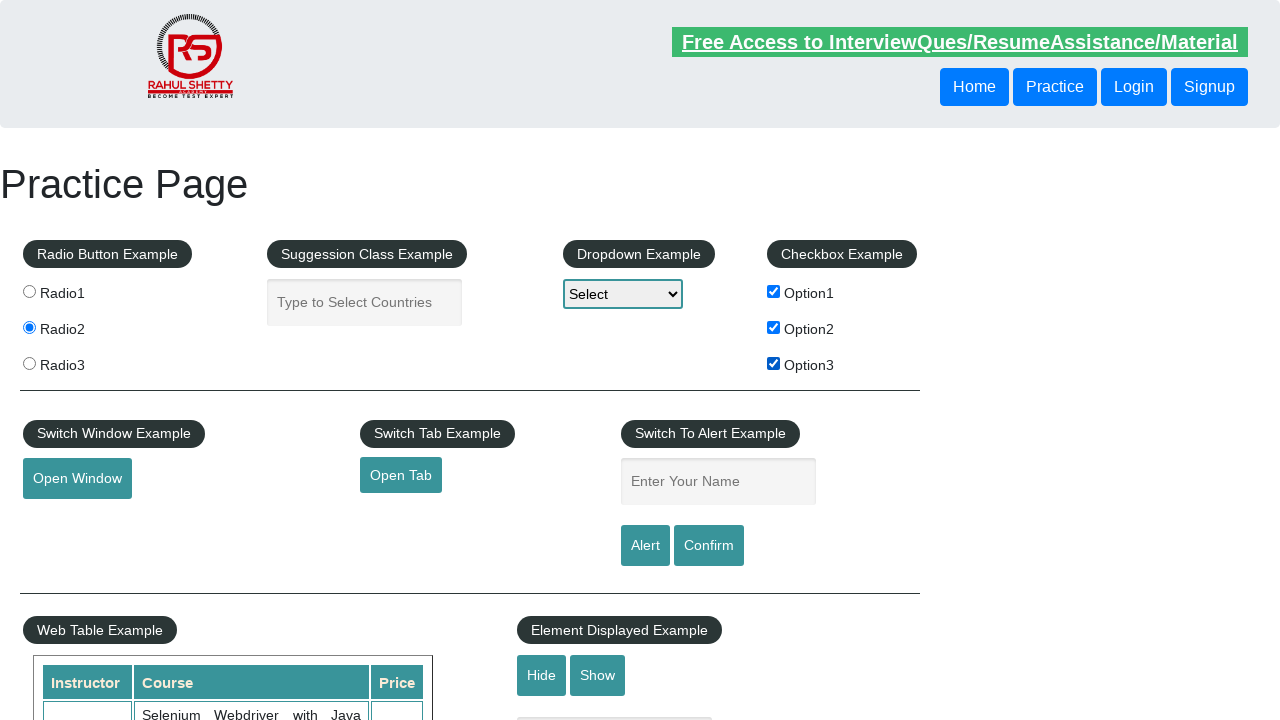

Retrieved checkbox value: option3
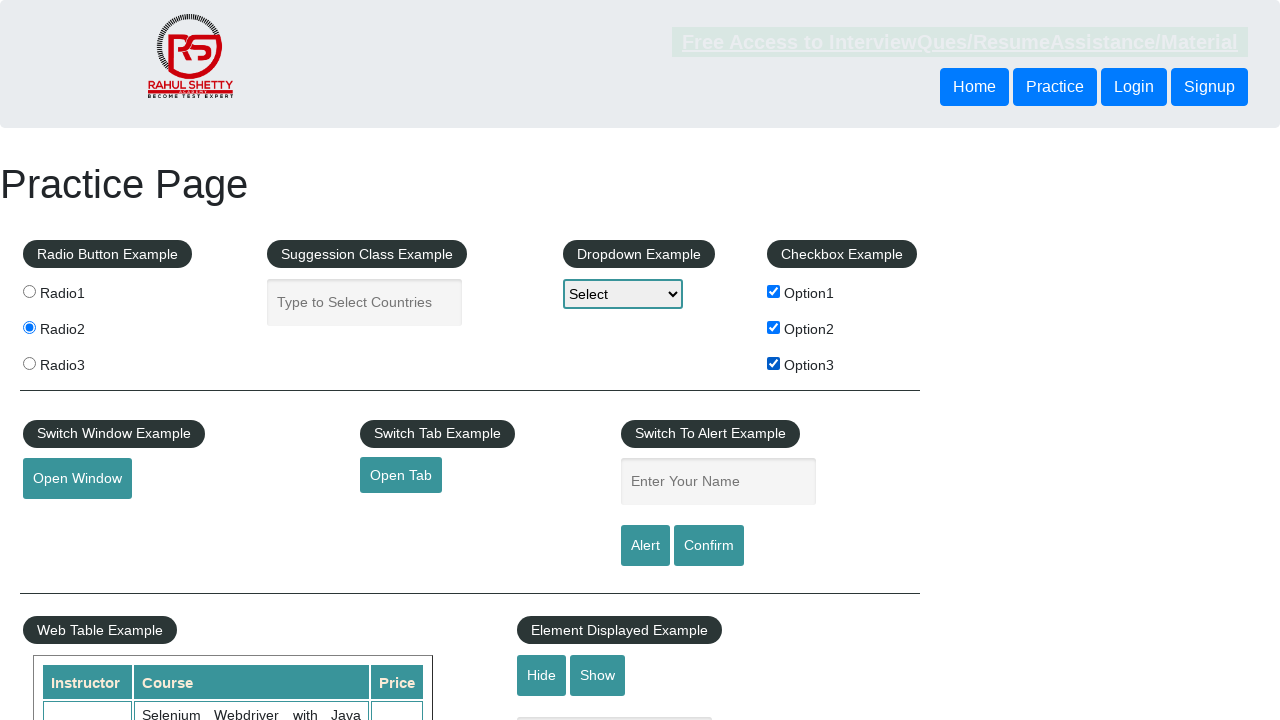

Located all radio button elements with name 'radioButton'
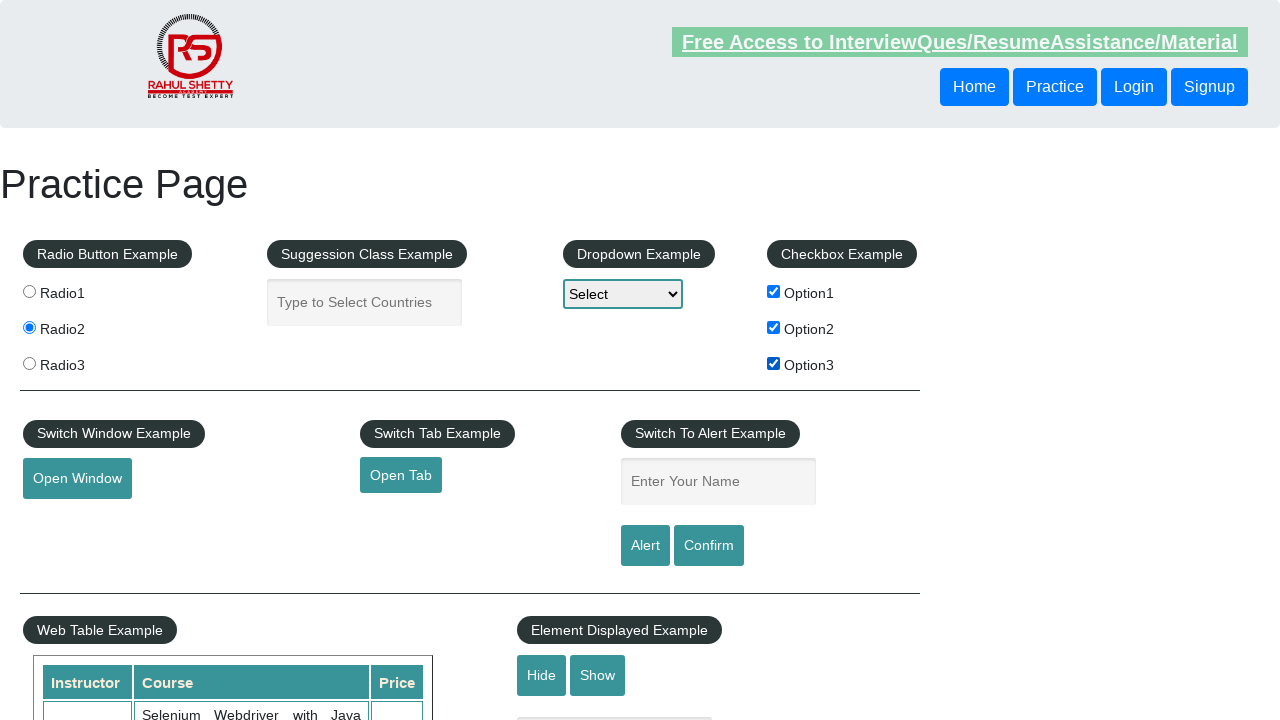

Found 3 radio buttons
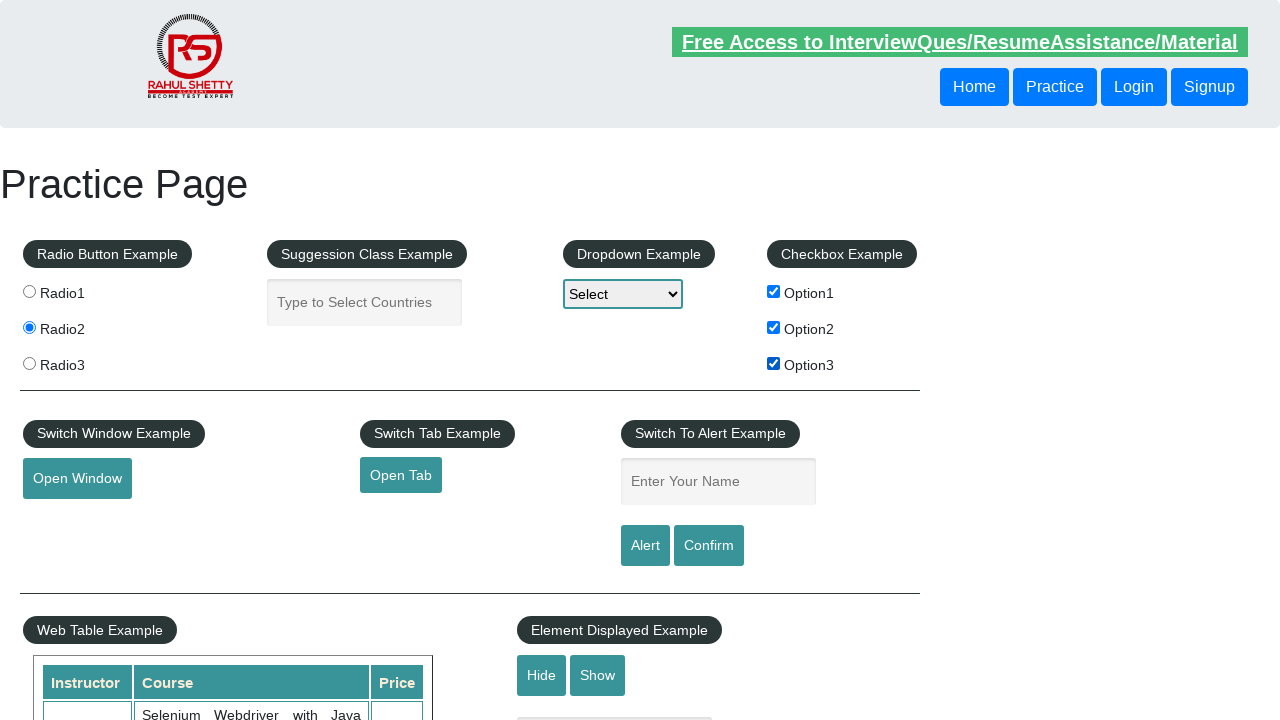

Retrieved radio button value: radio1
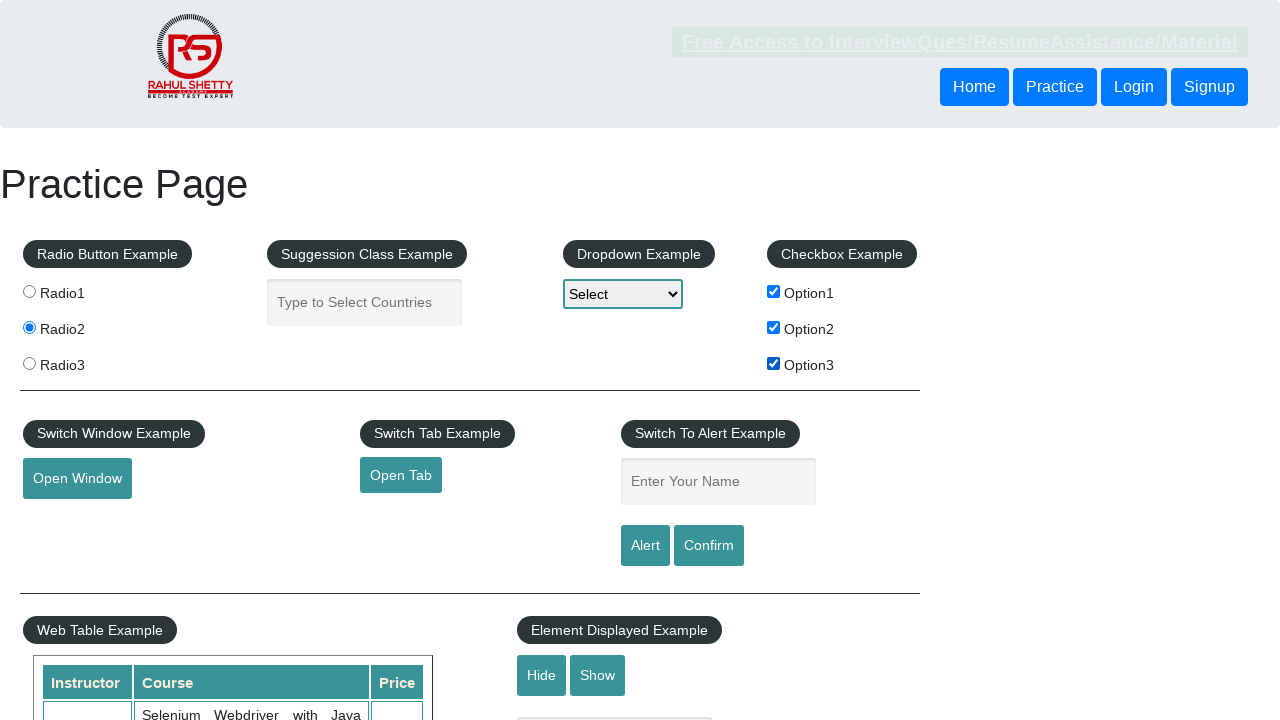

Clicked on radio1 button at (29, 291) on xpath=//input[@name='radioButton'] >> nth=0
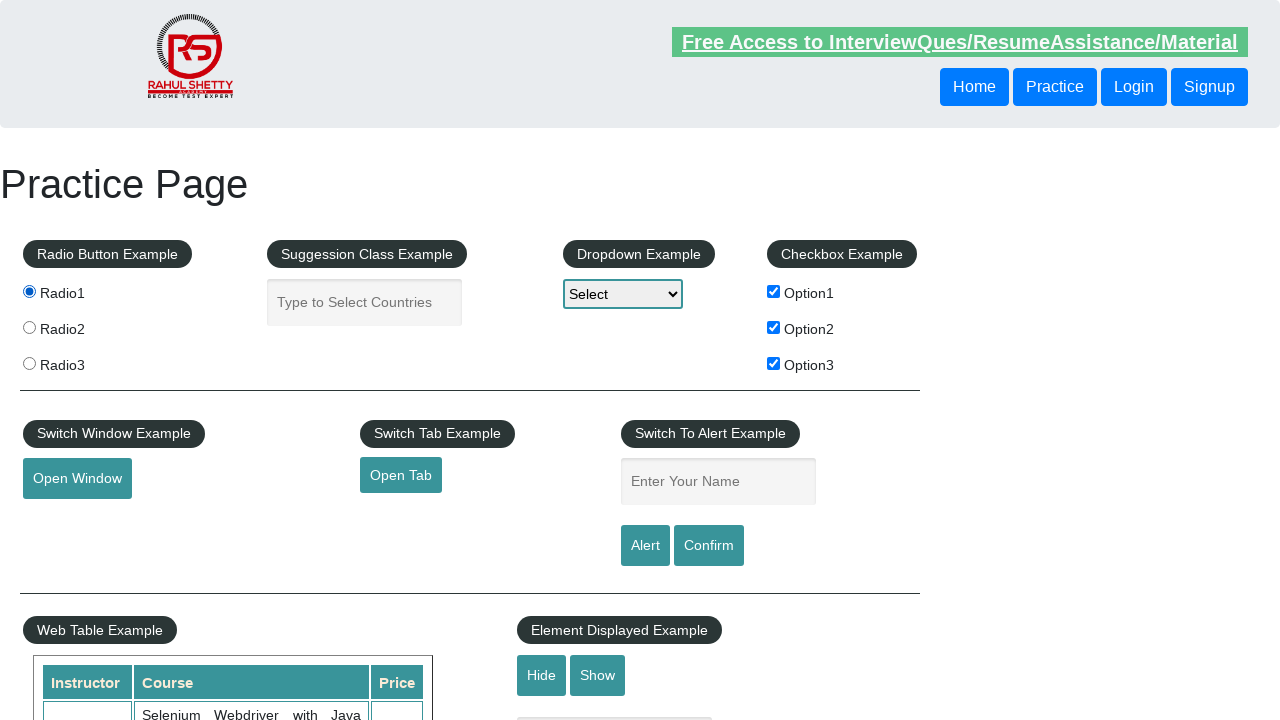

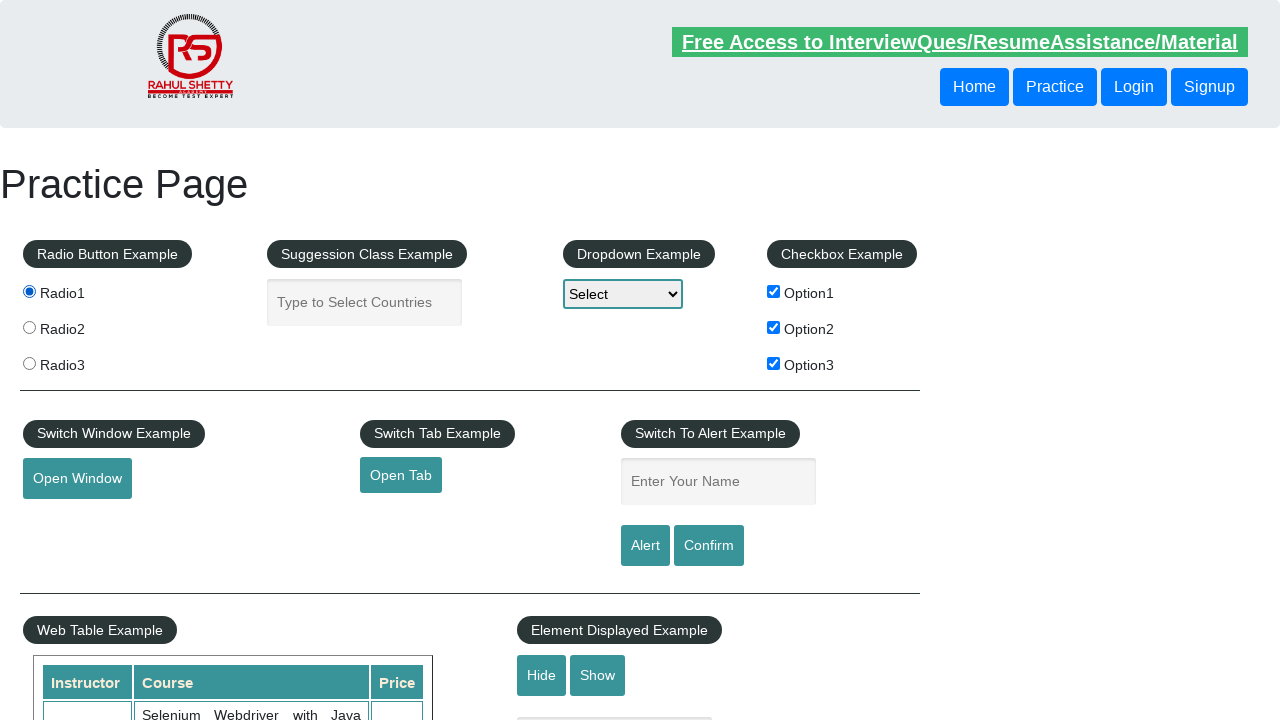